Tests a form submission with various data types, leaving zip code empty to trigger validation, then verifies that appropriate success/error CSS classes are applied to form fields

Starting URL: https://bonigarcia.dev/selenium-webdriver-java/data-types.html

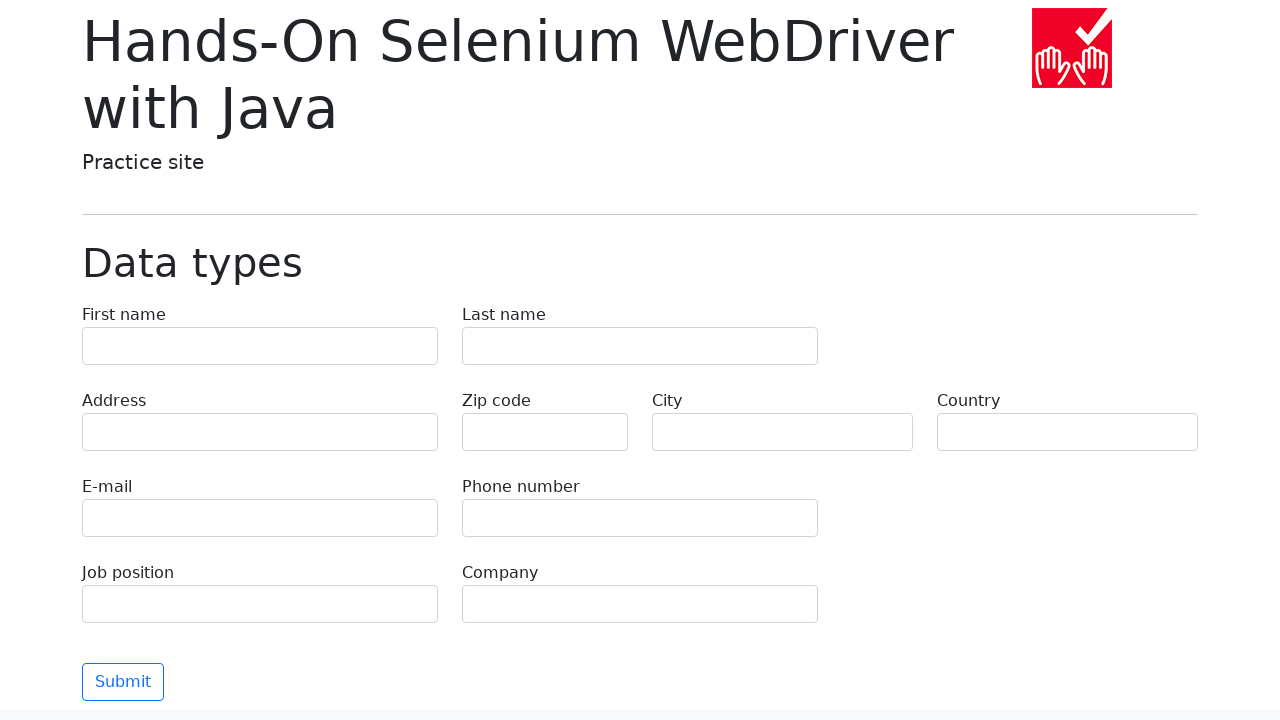

Filled first name field with 'Иван' on input[name='first-name']
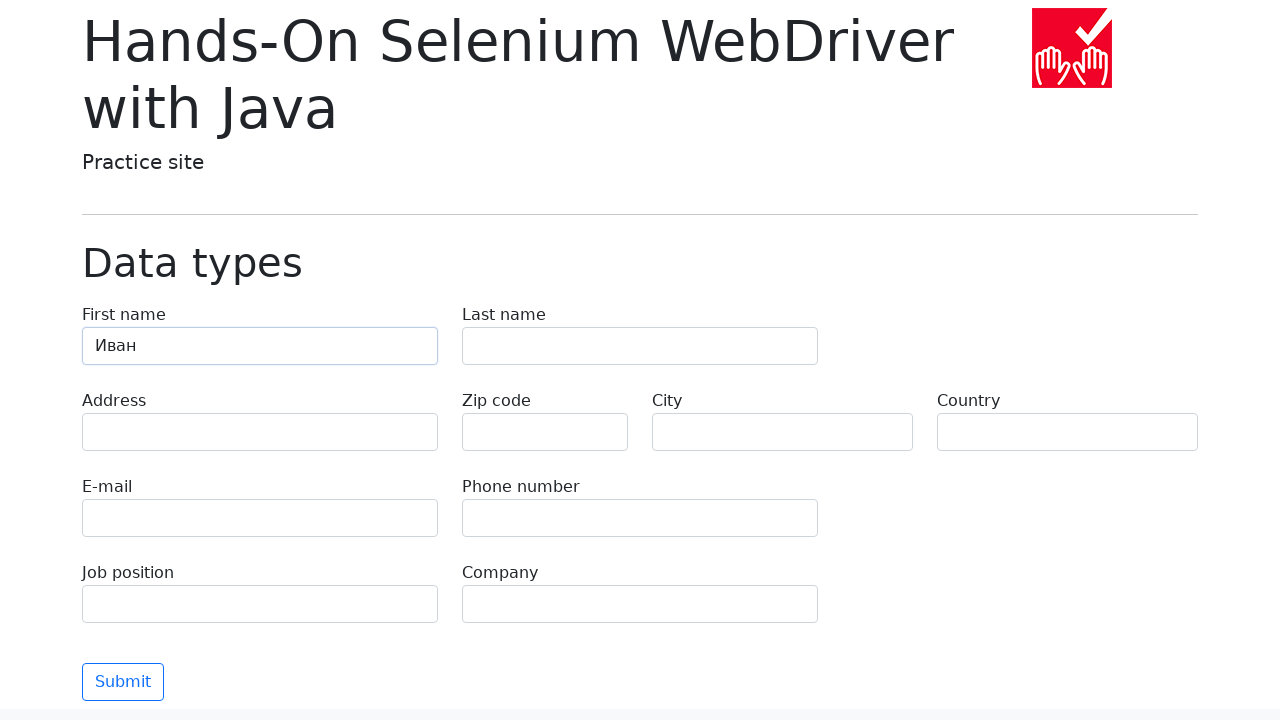

Filled last name field with 'Петров' on input[name='last-name']
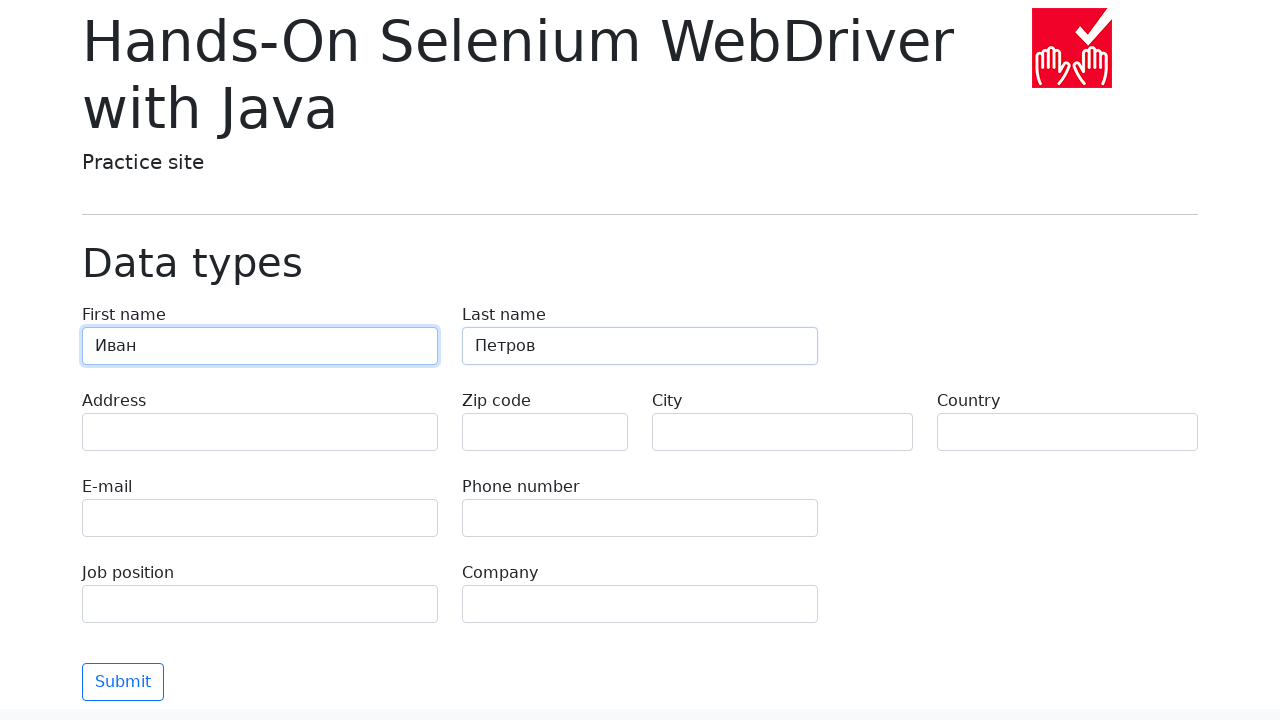

Filled address field with 'Ленина, 55-3' on input[name='address']
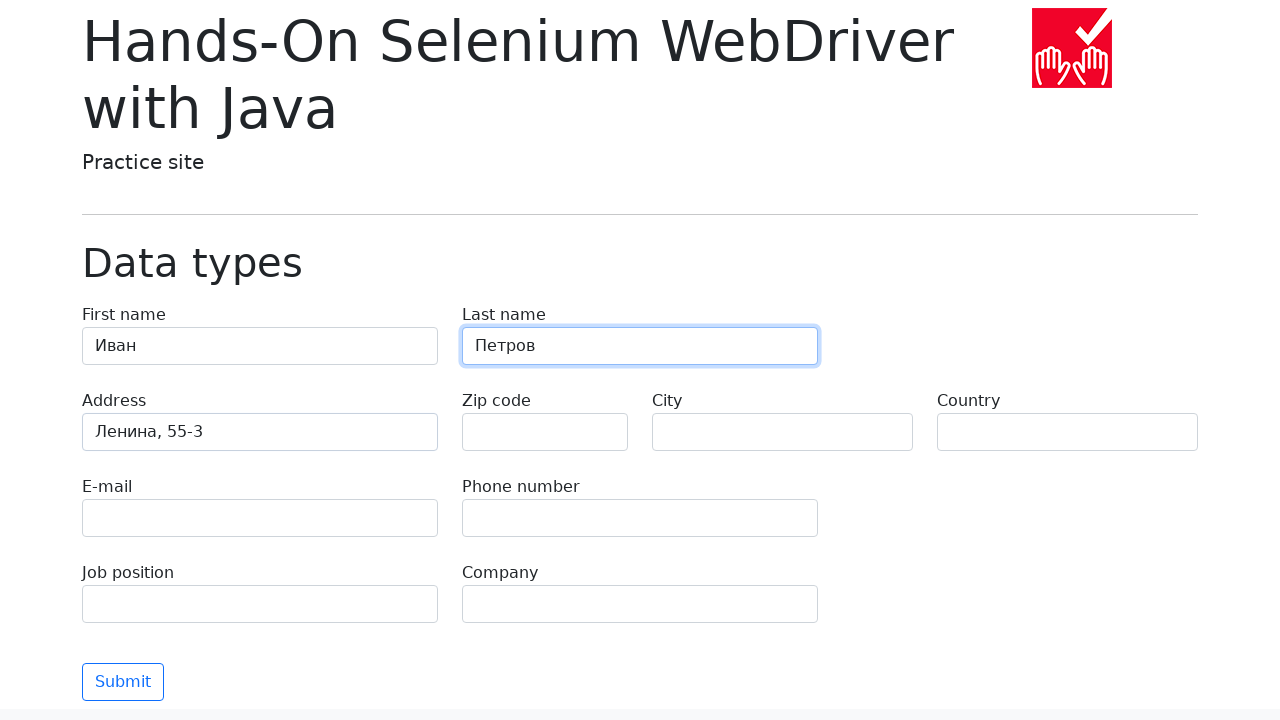

Filled email field with 'test@skypro.com' on input[name='e-mail']
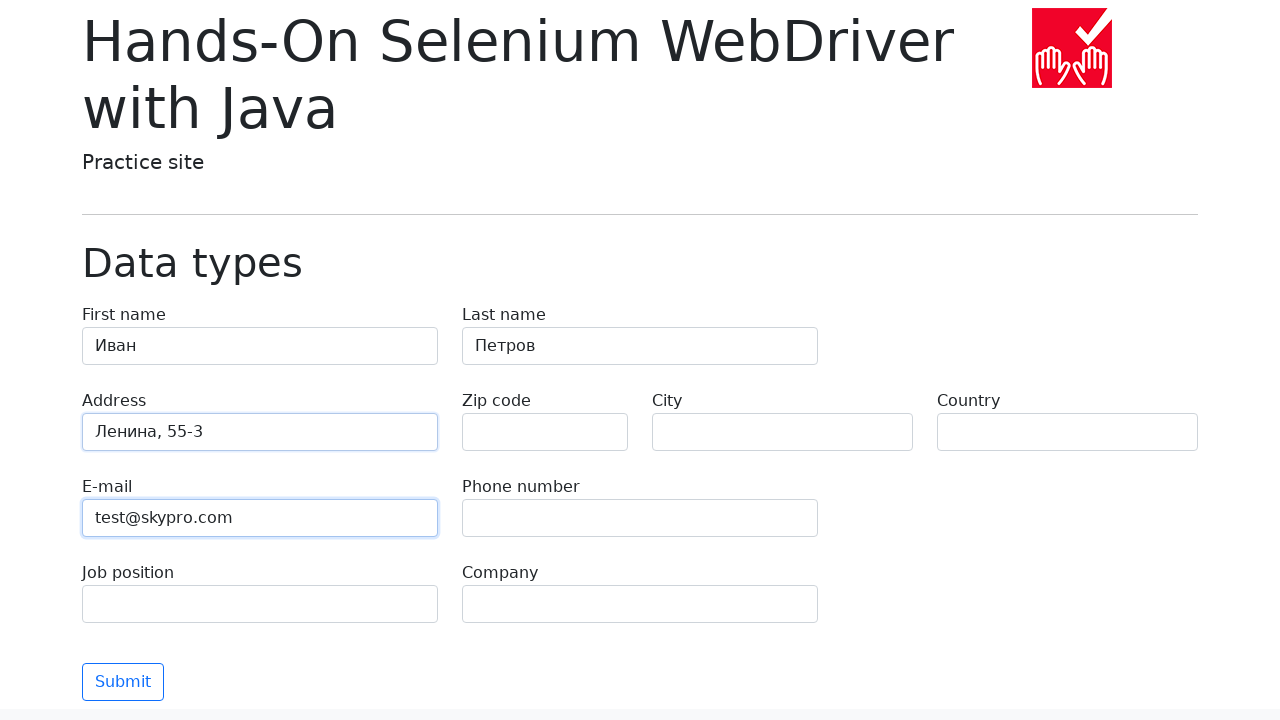

Filled phone field with '+7985899998787' on input[name='phone']
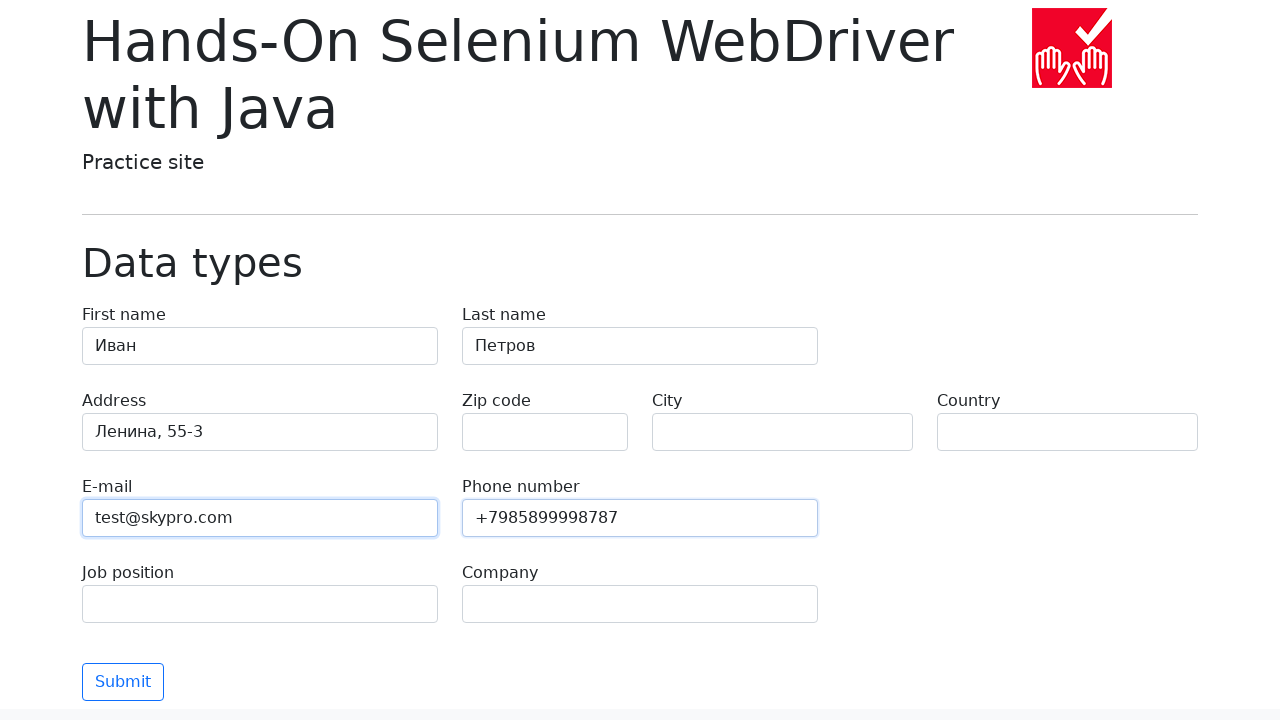

Left zip code field empty to trigger validation on input[name='zip-code']
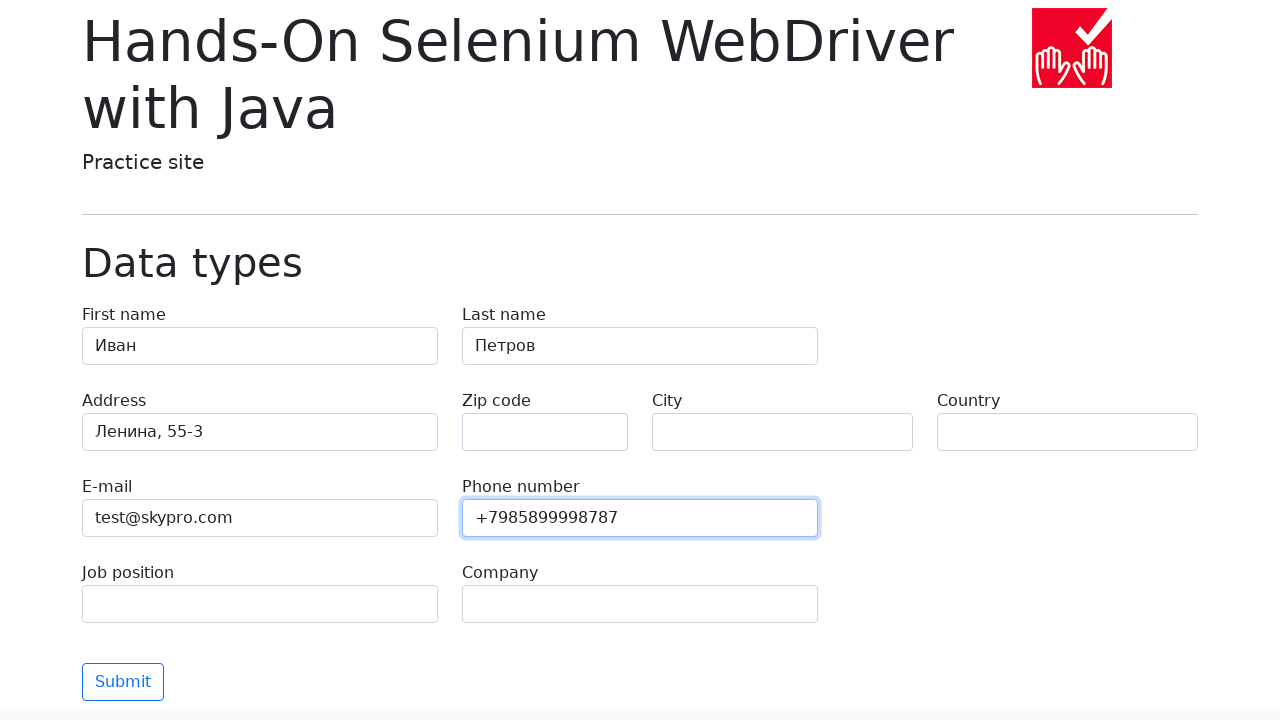

Filled city field with 'Москва' on input[name='city']
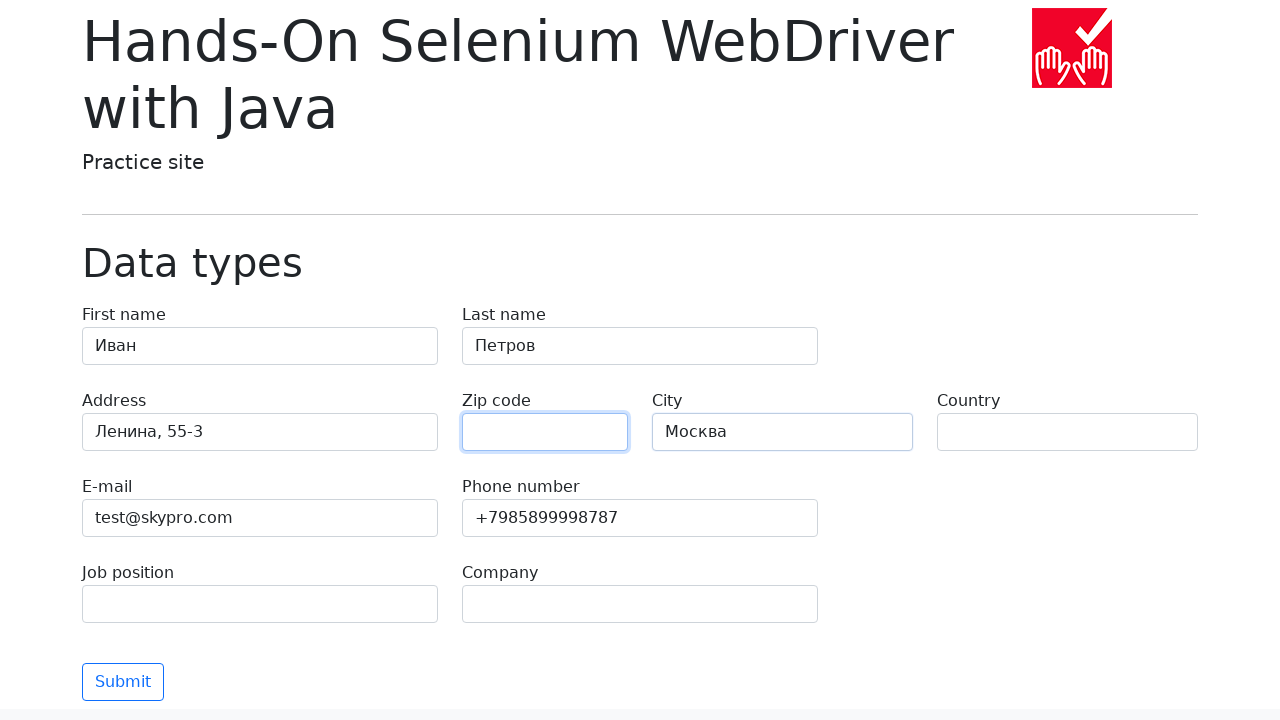

Filled country field with 'Россия' on input[name='country']
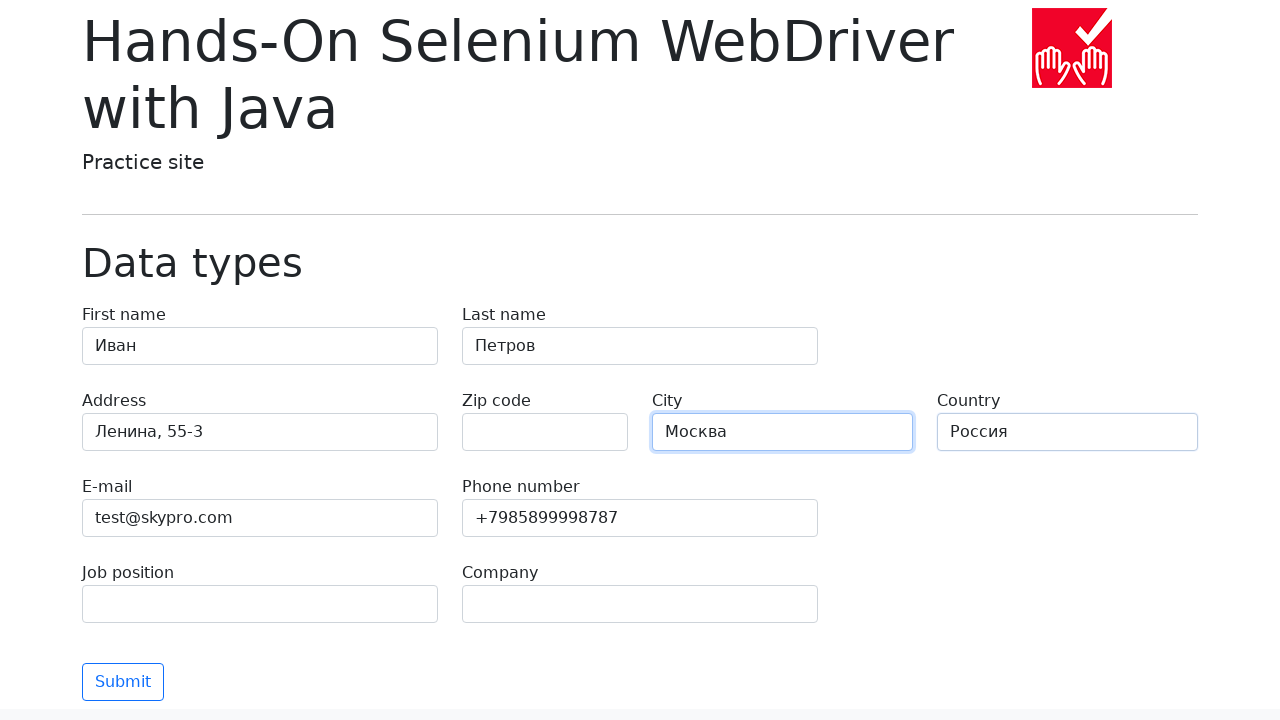

Filled job position field with 'QA' on input[name='job-position']
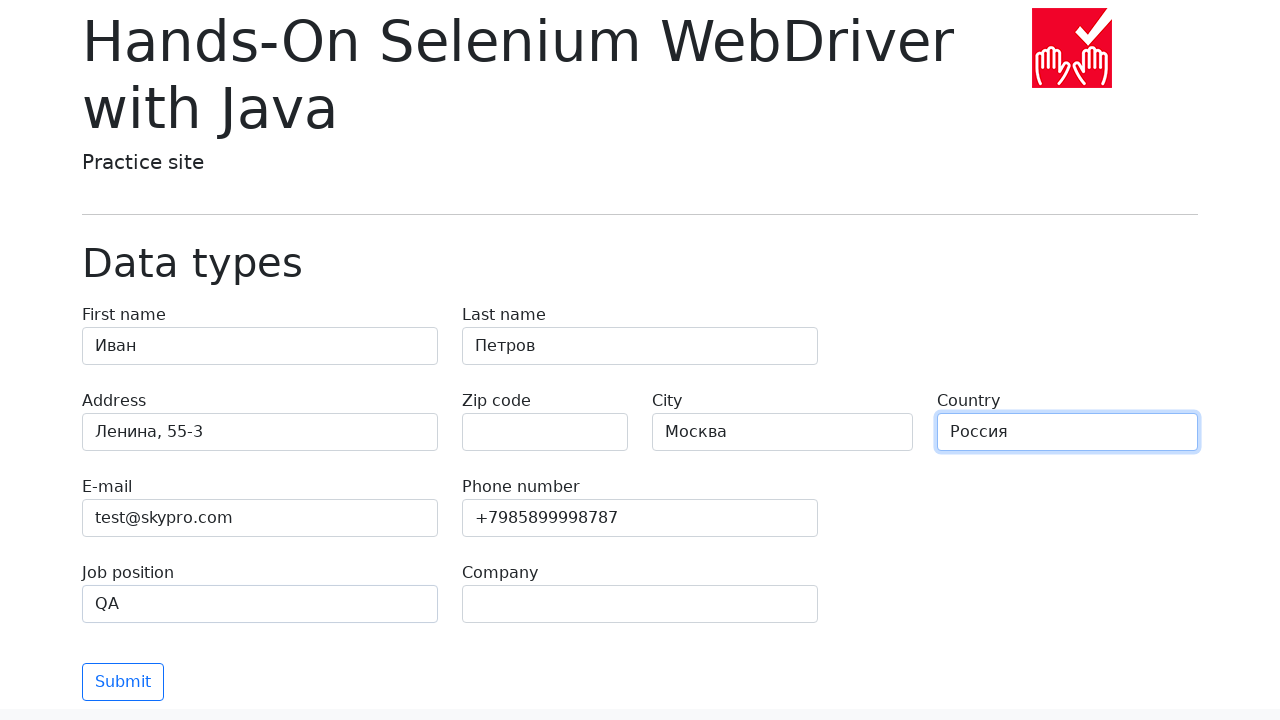

Filled company field with 'SkyPro' on input[name='company']
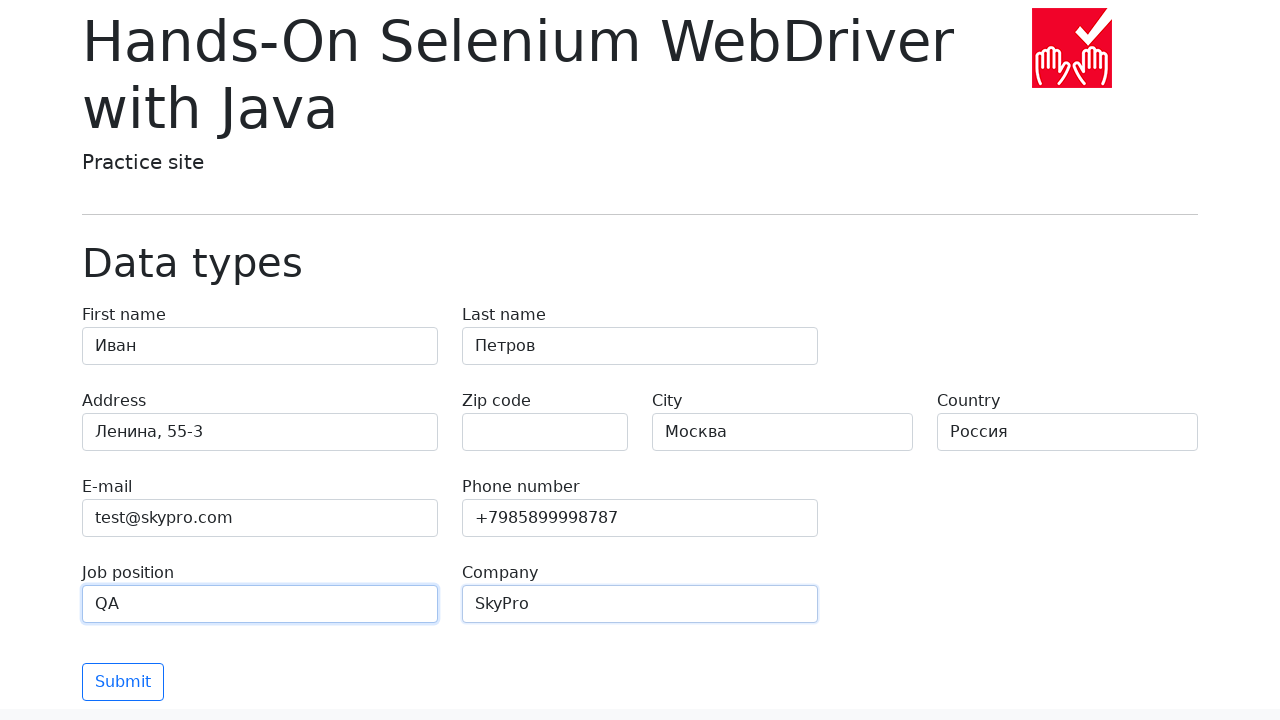

Clicked submit button to submit form at (123, 682) on button[type='submit']
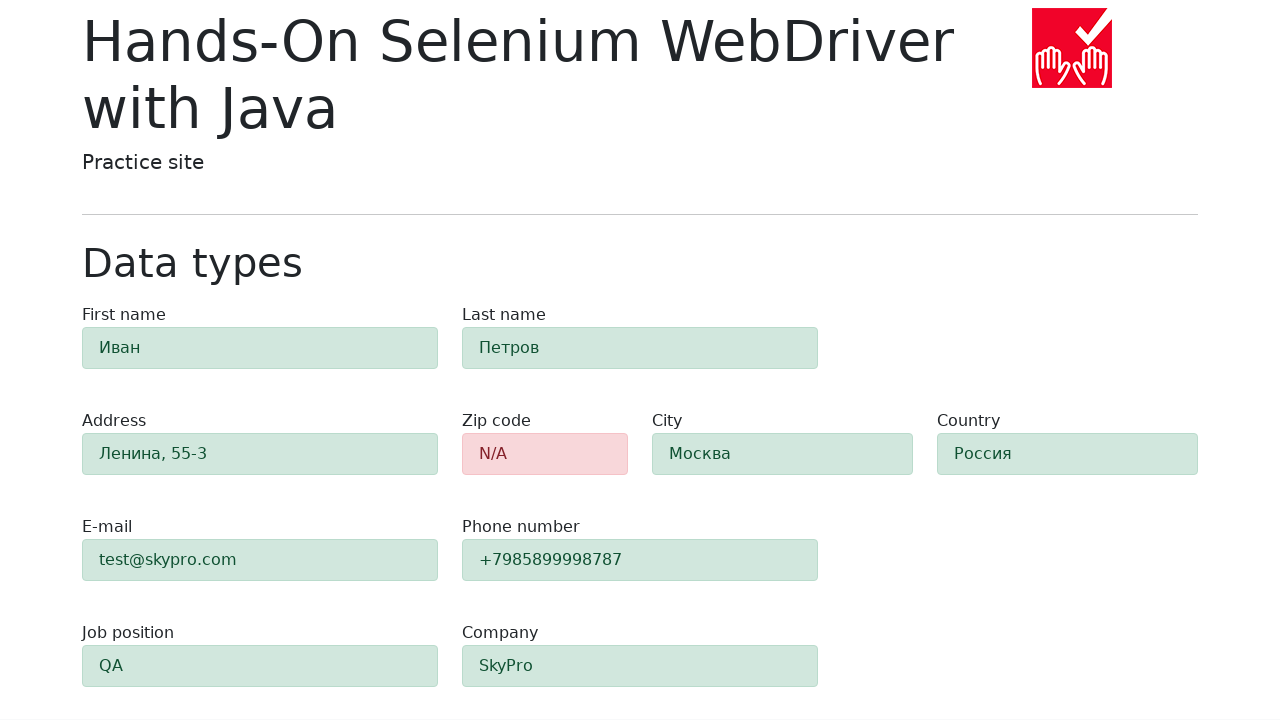

Waited for zip code field validation to complete
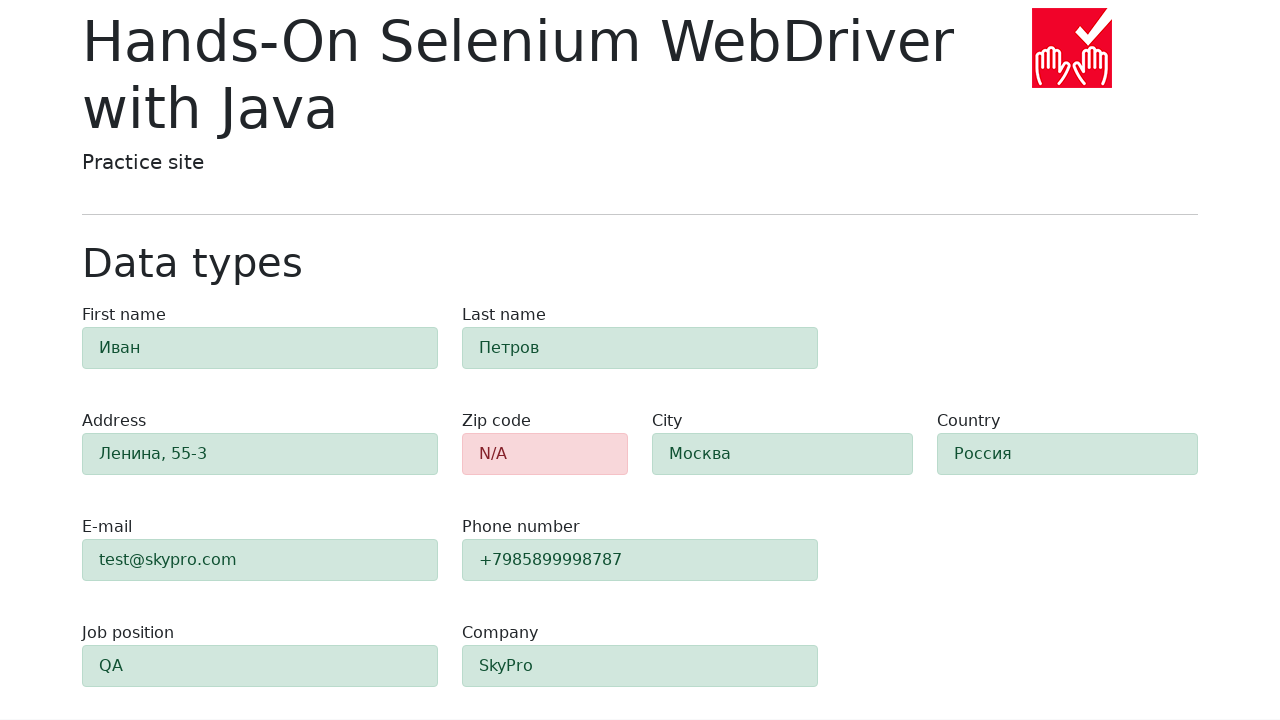

Verified zip code field has 'danger' CSS class due to being empty
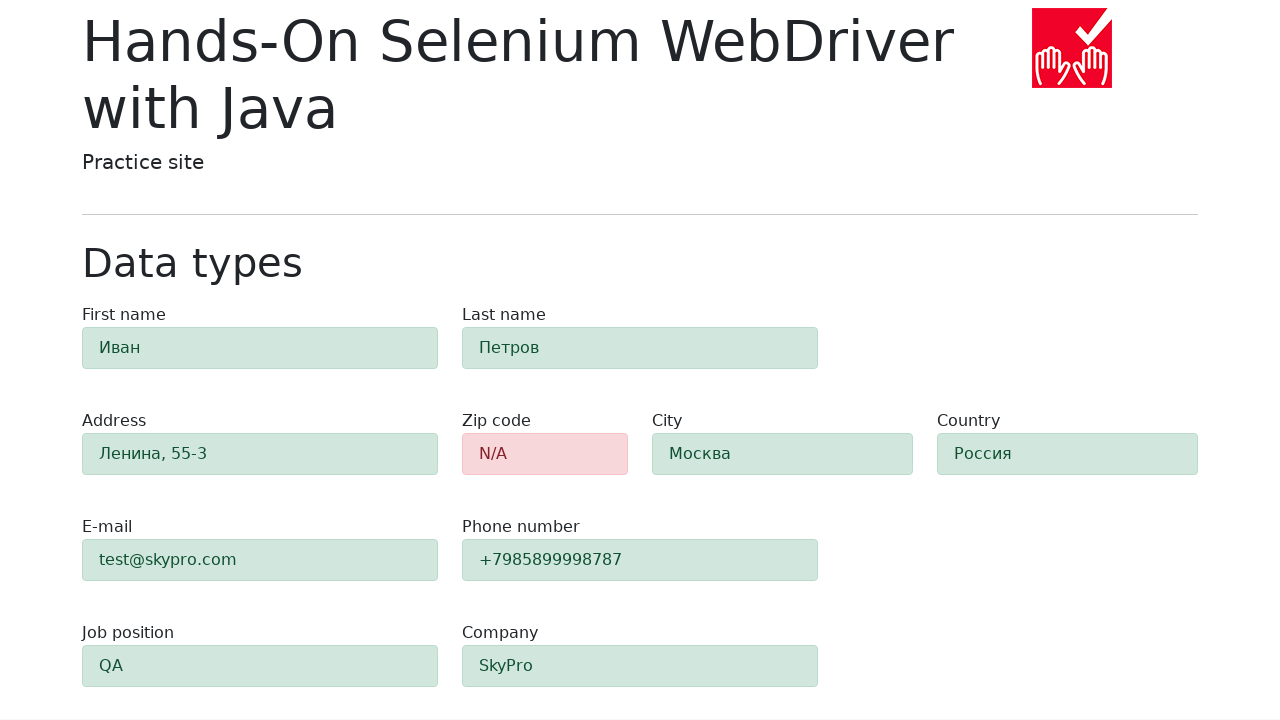

Verified first name field has 'success' CSS class
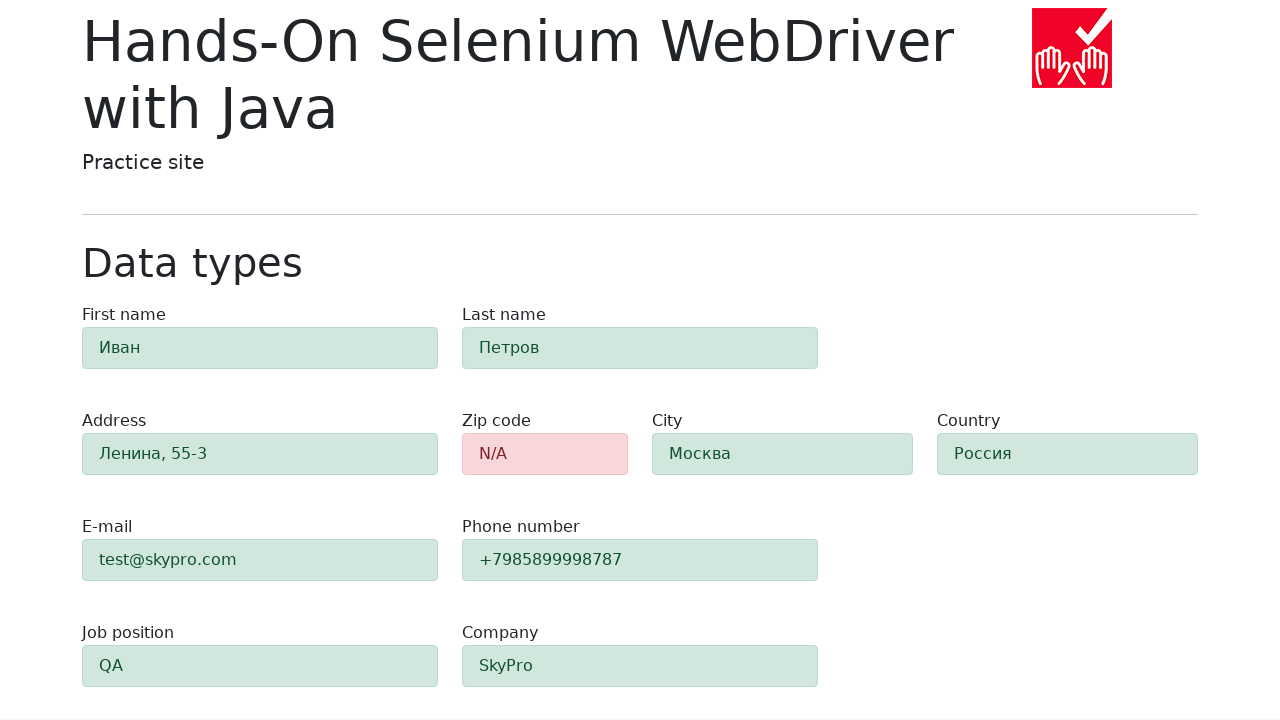

Verified last name field has 'success' CSS class
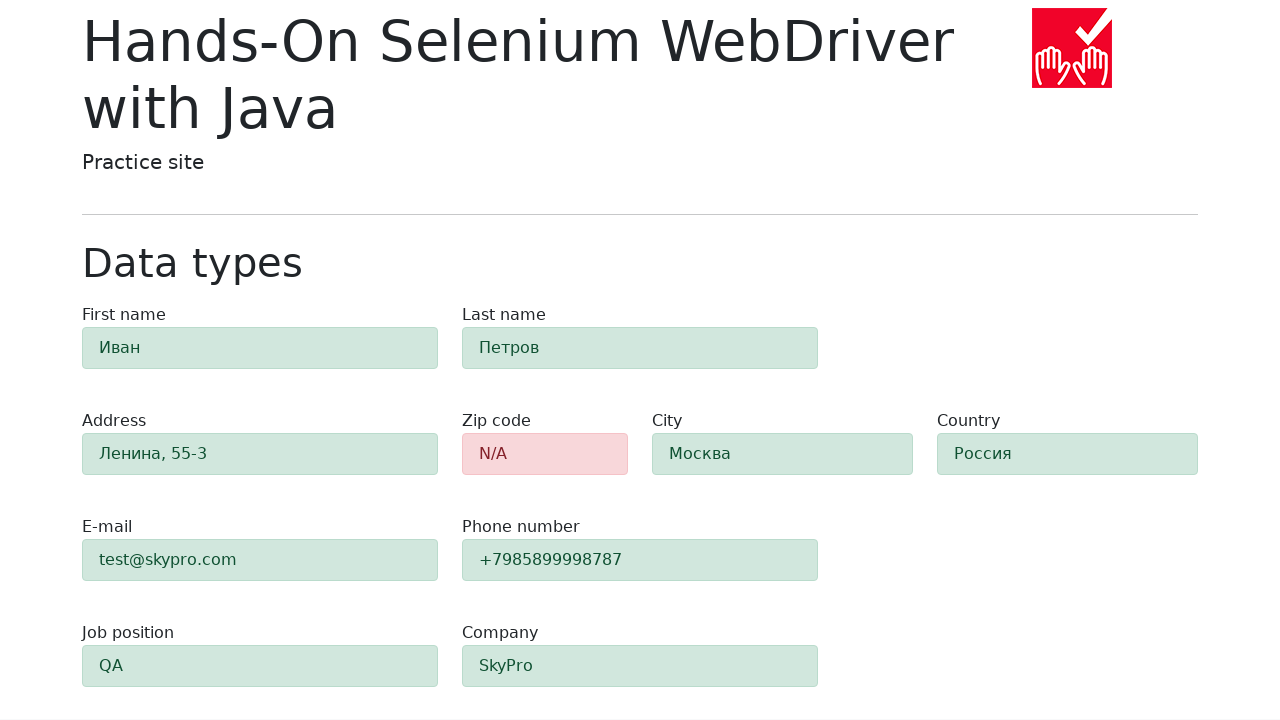

Verified address field has 'success' CSS class
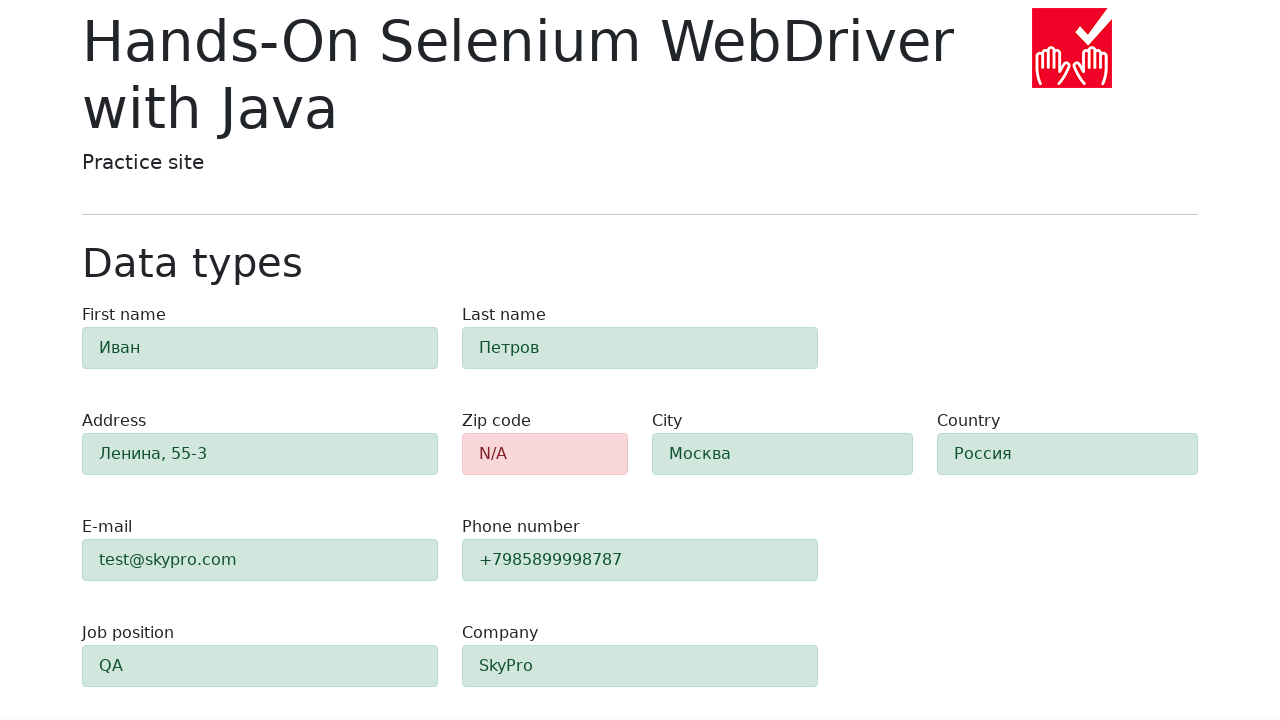

Verified email field has 'success' CSS class
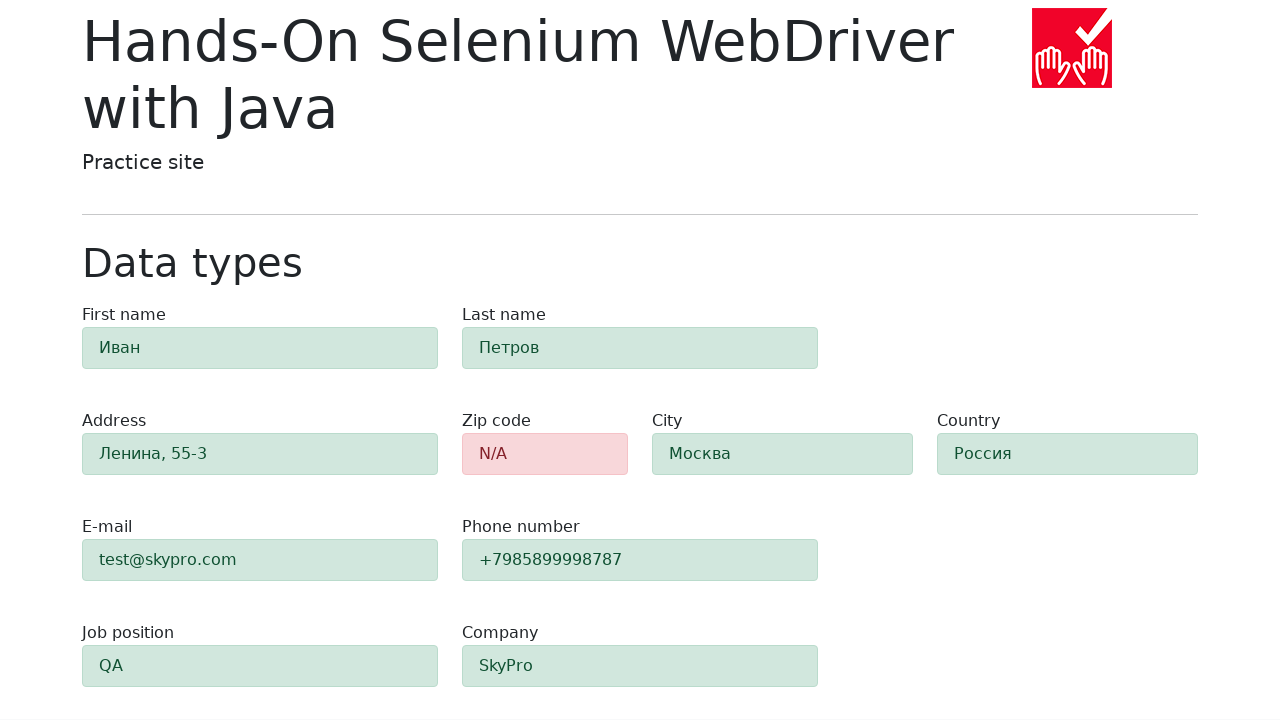

Verified phone field has 'success' CSS class
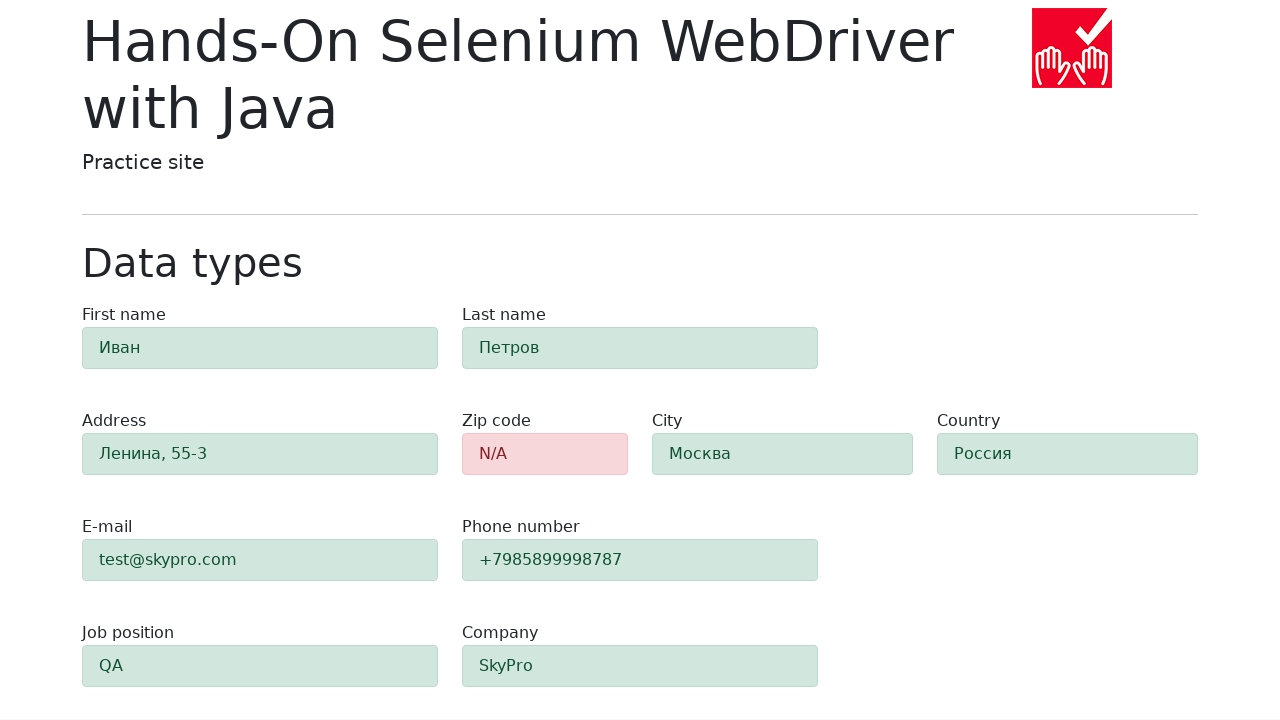

Verified country field has 'success' CSS class
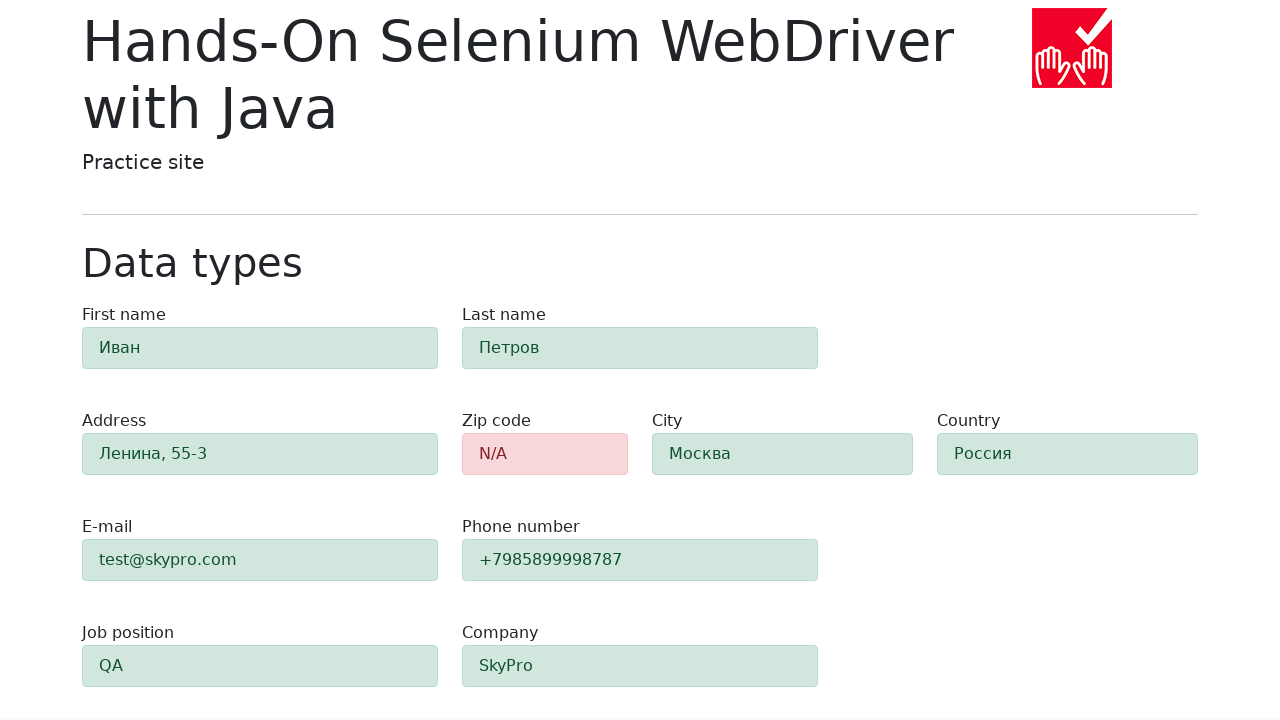

Verified job position field has 'success' CSS class
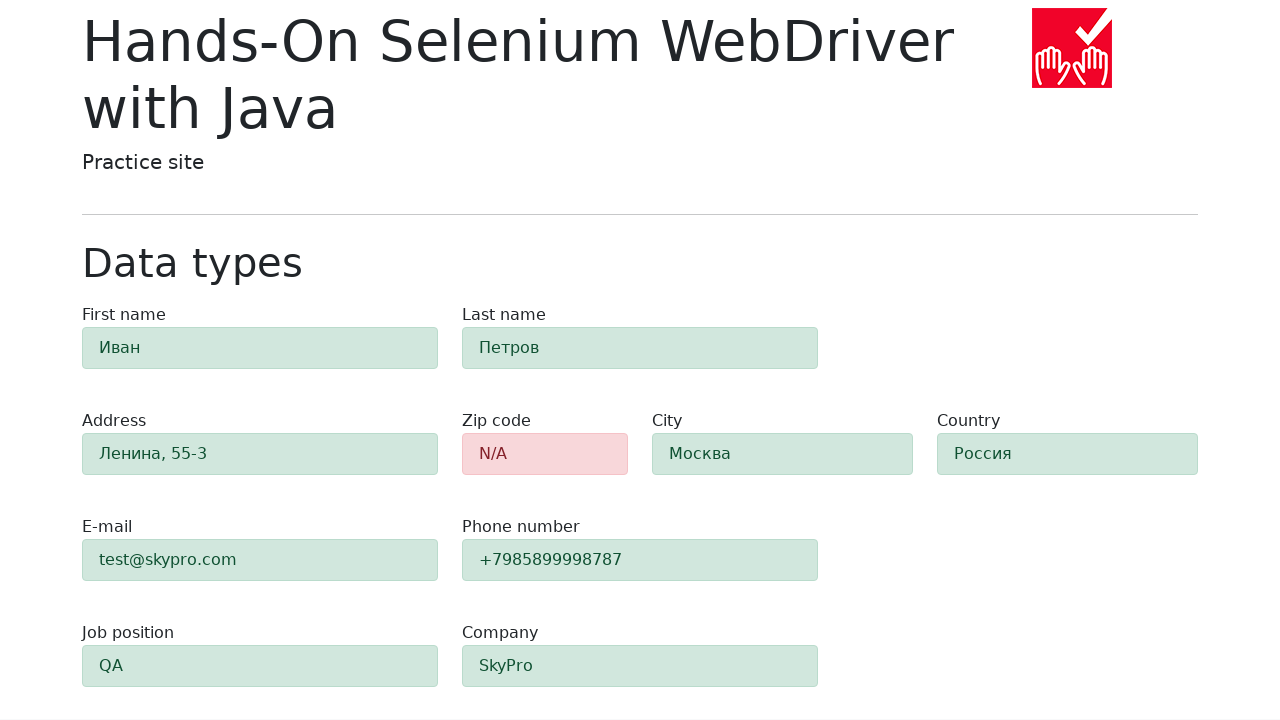

Verified company field has 'success' CSS class
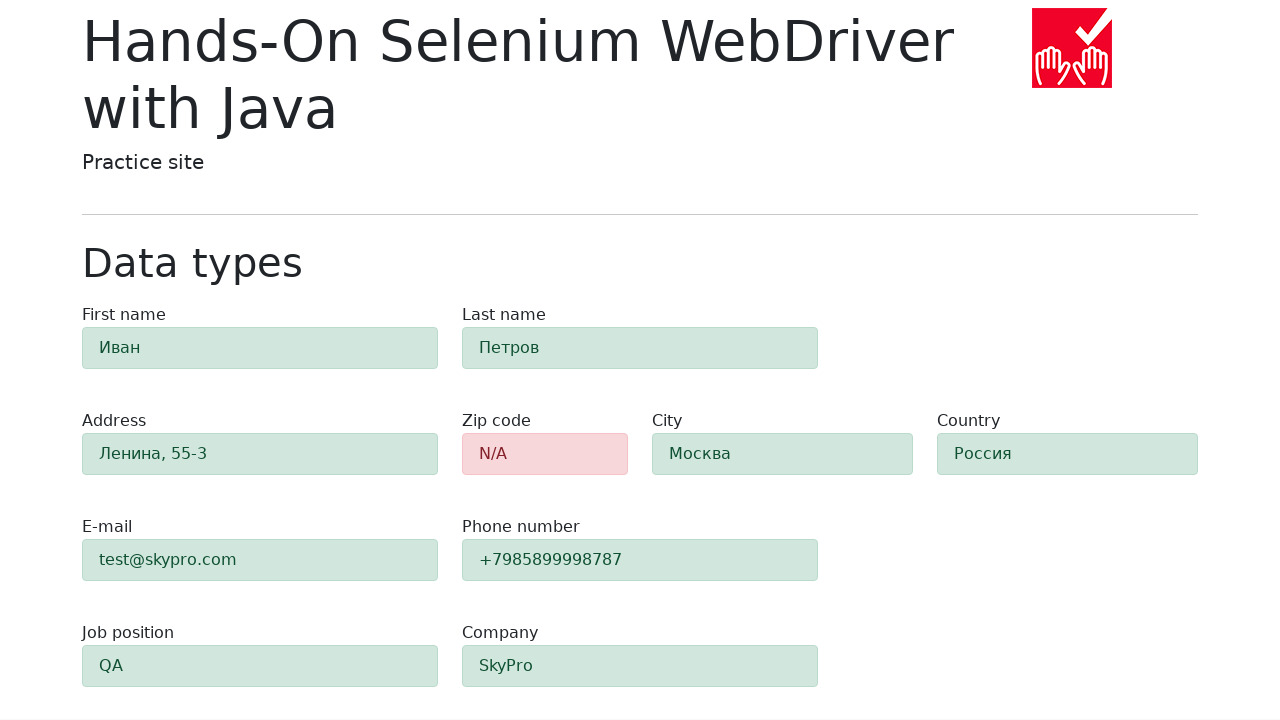

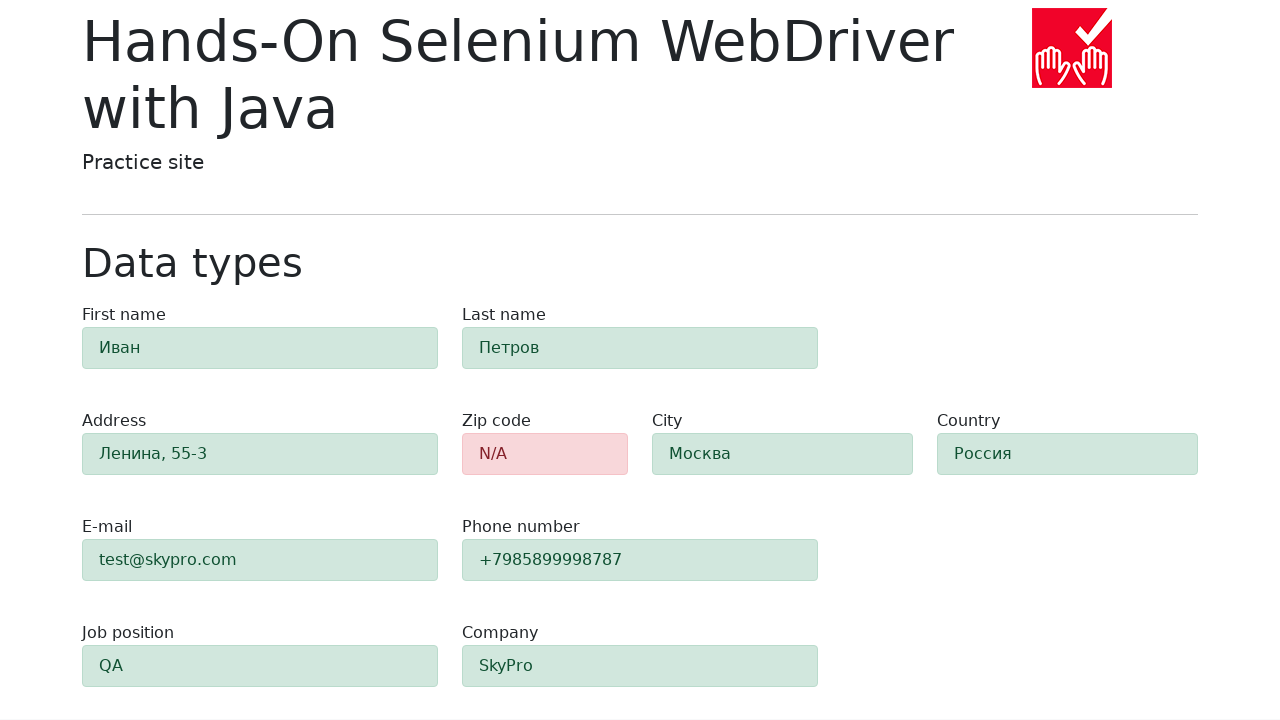